Tests window switching functionality by clicking a link to open a new window, verifying the new window's title and content, then switching back to the original window

Starting URL: https://the-internet.herokuapp.com/windows

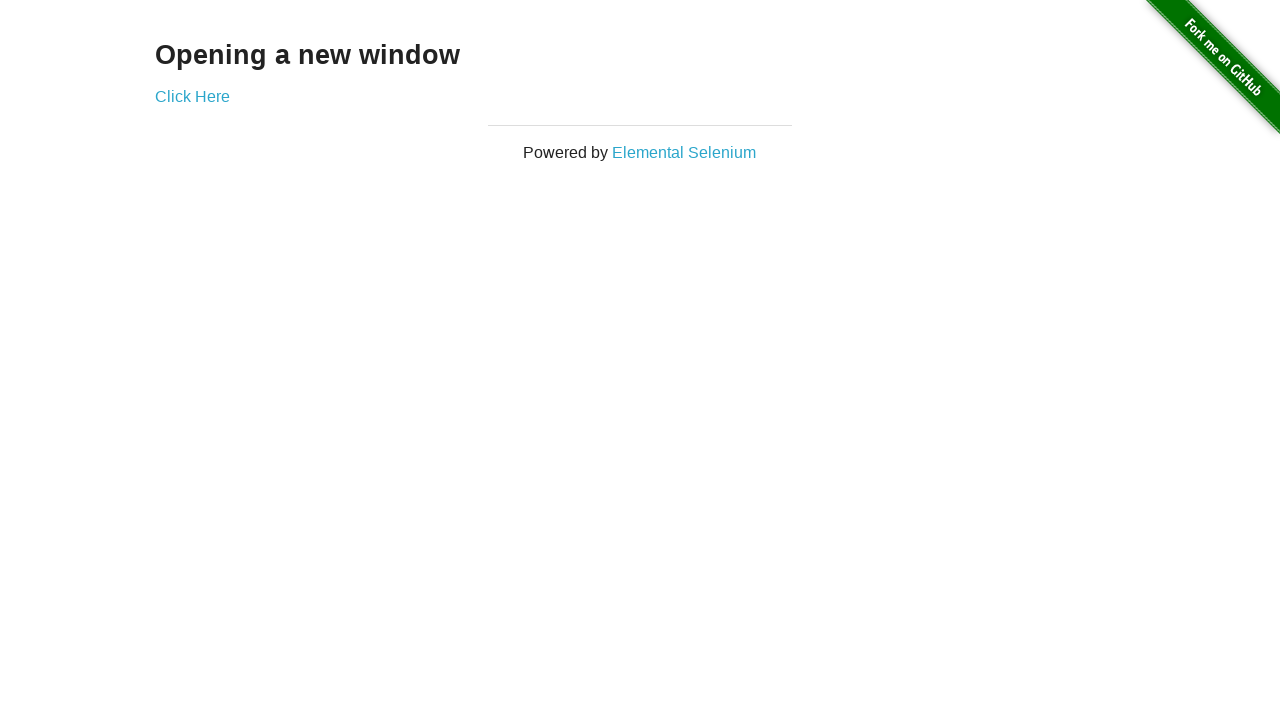

Clicked 'Click Here' link to open new window at (192, 96) on text='Click Here'
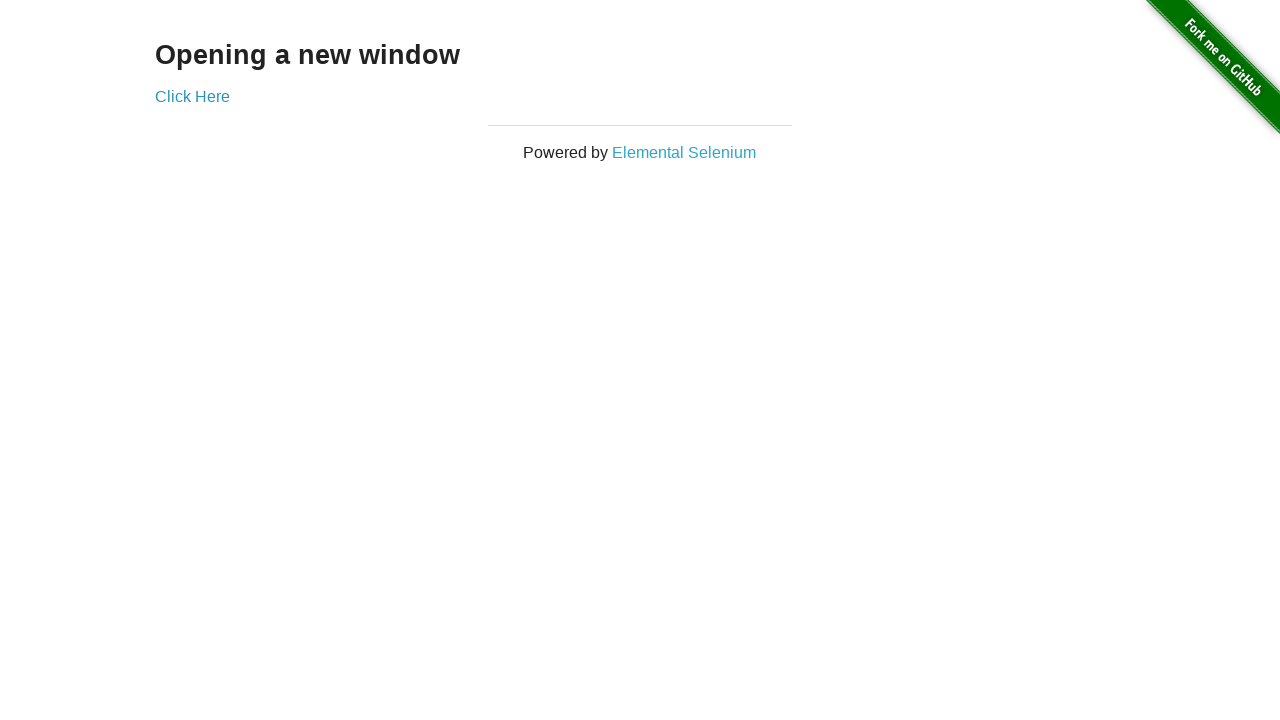

New window opened and captured
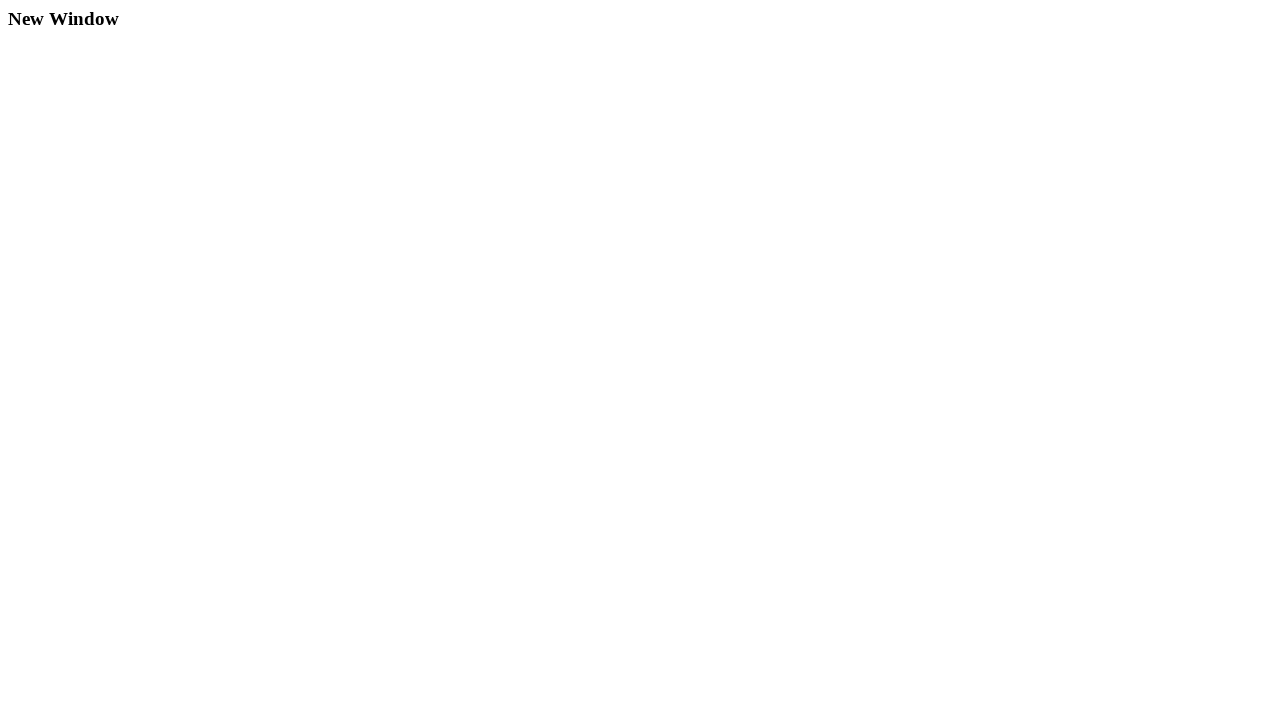

New window page load state completed
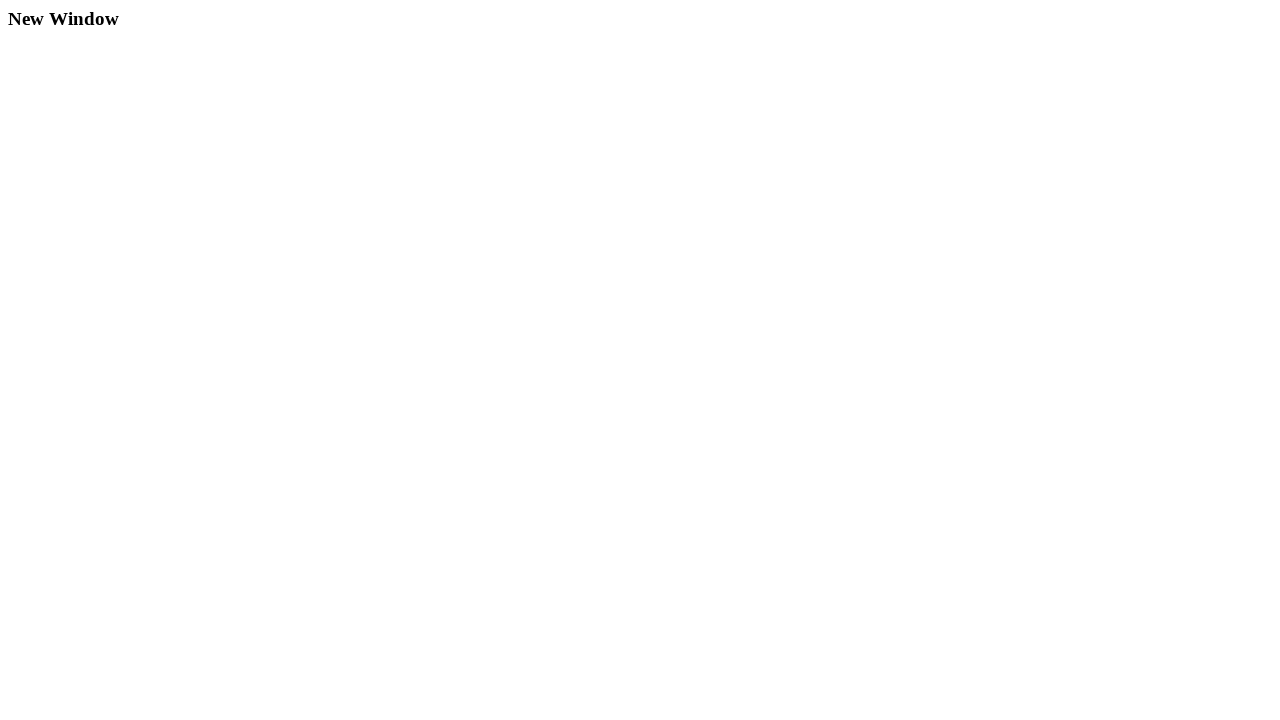

Verified new window title is 'New Window'
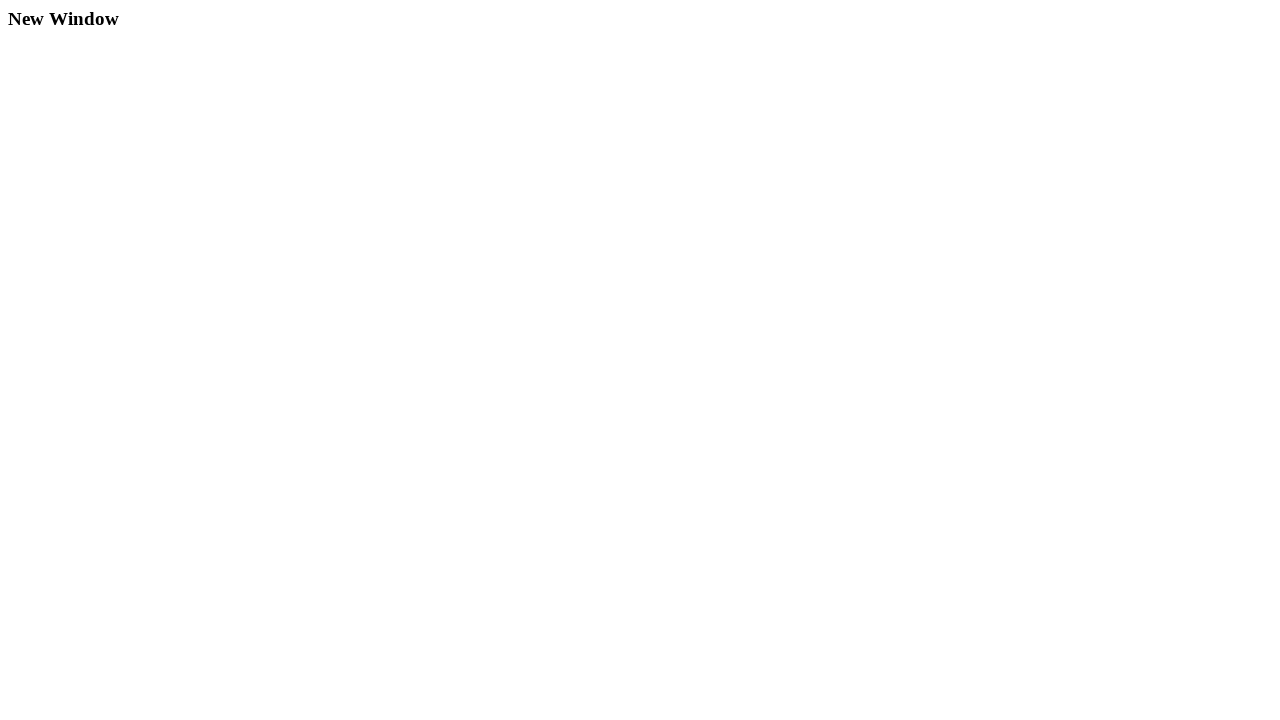

Verified h3 heading text content is 'New Window'
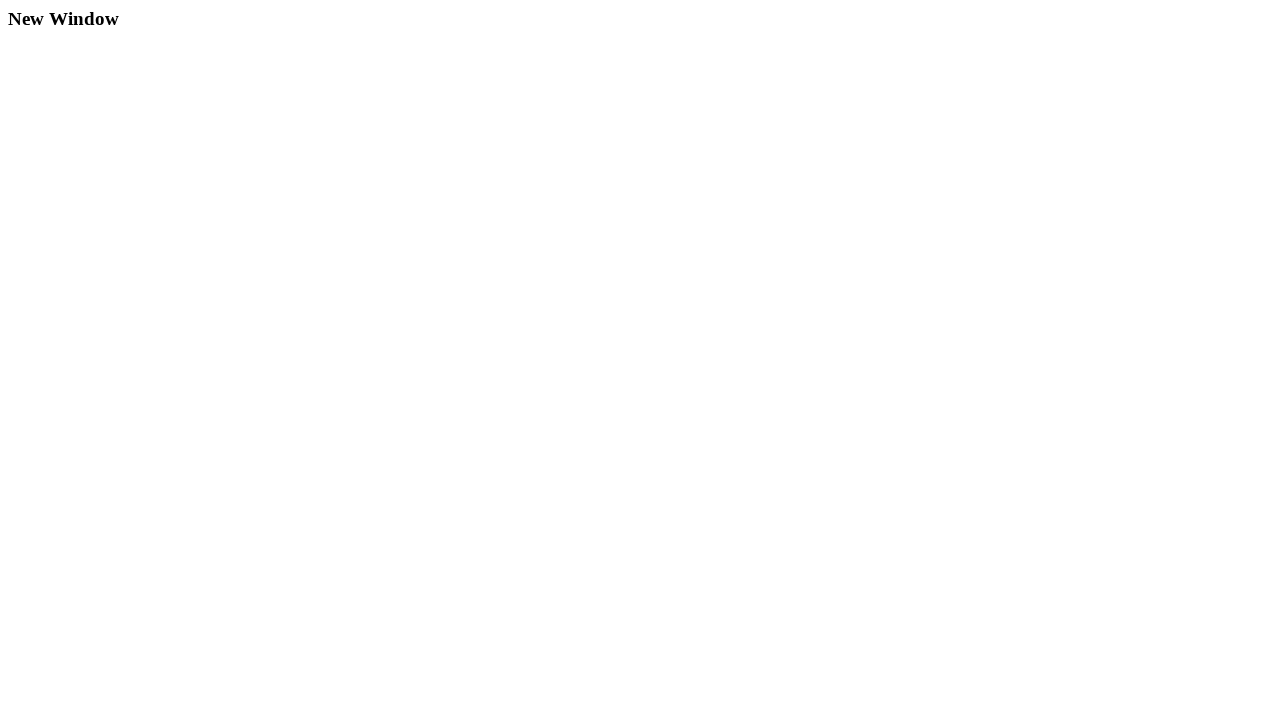

Switched back to original window
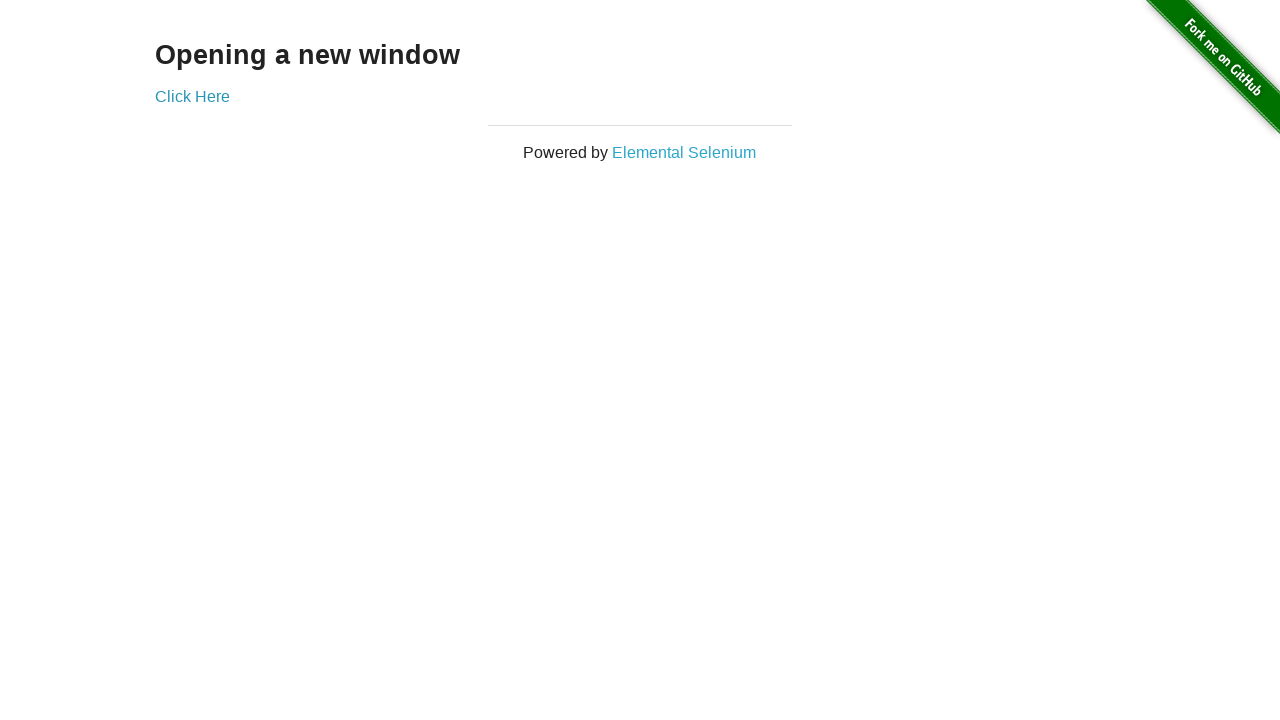

Verified original window title is 'The Internet'
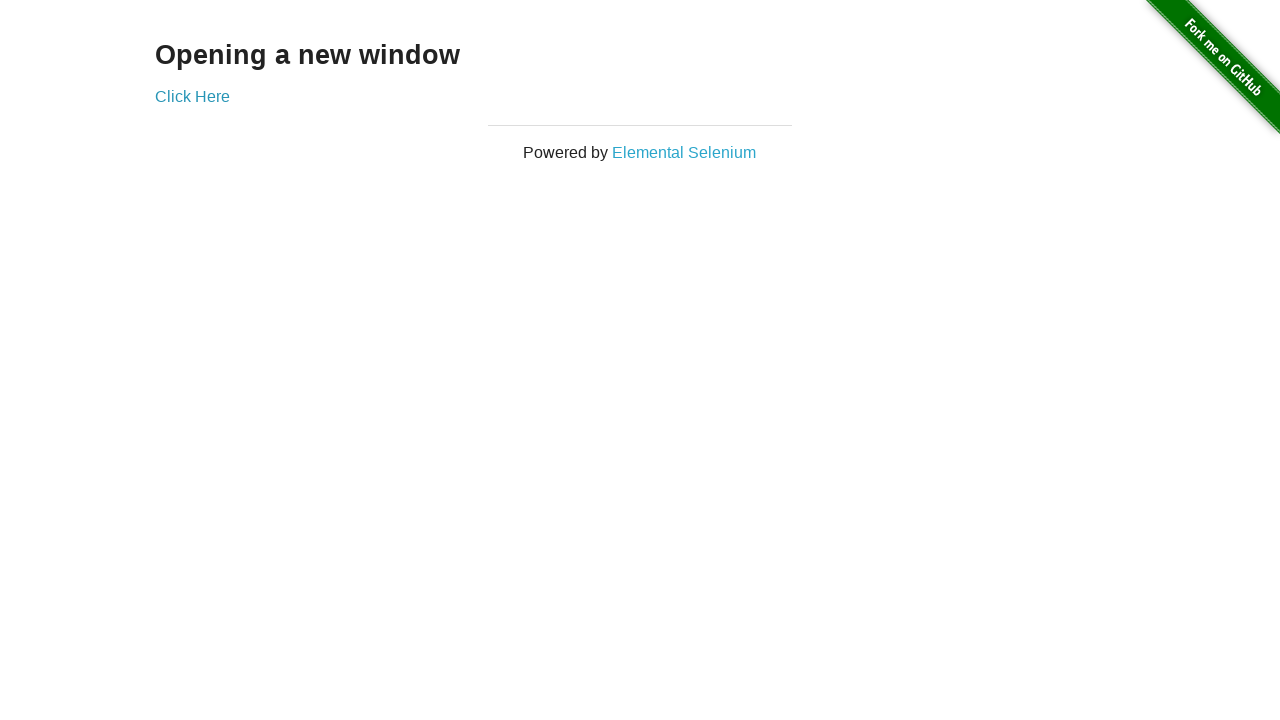

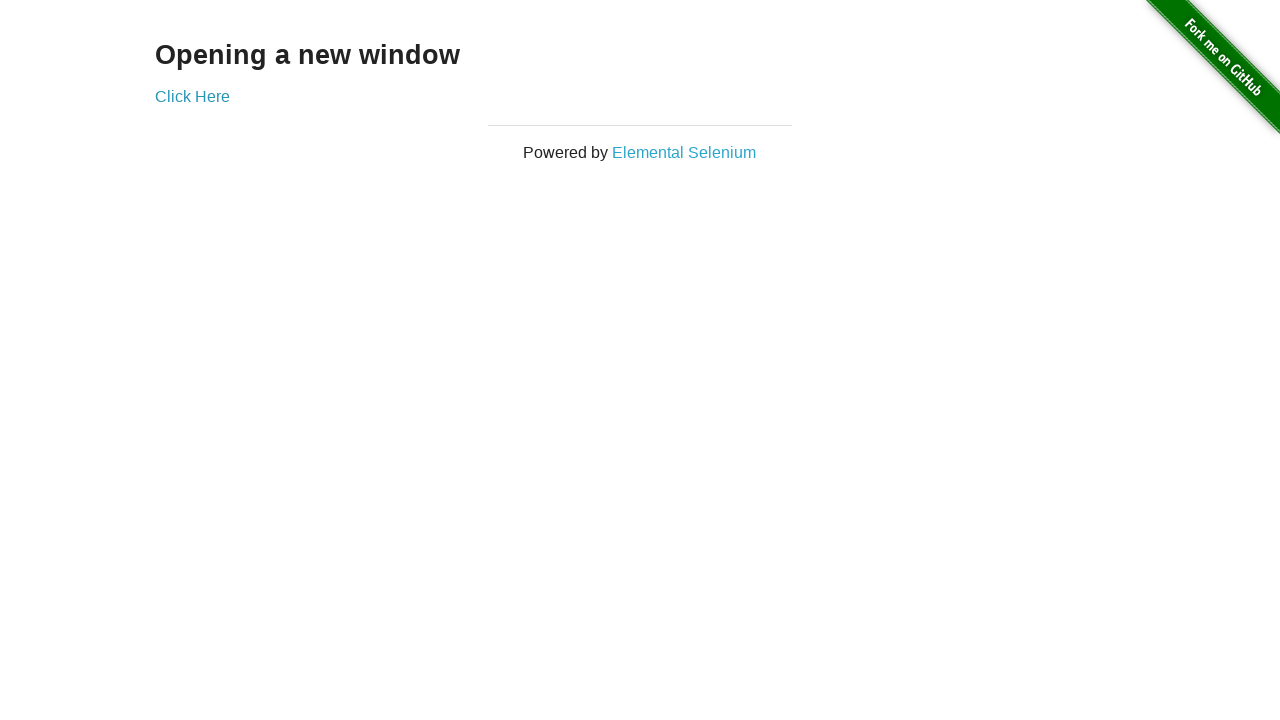